Tests the Contact Us form by filling in name, email, subject, and message fields and submitting the form

Starting URL: https://shopdemo.e-junkie.com/

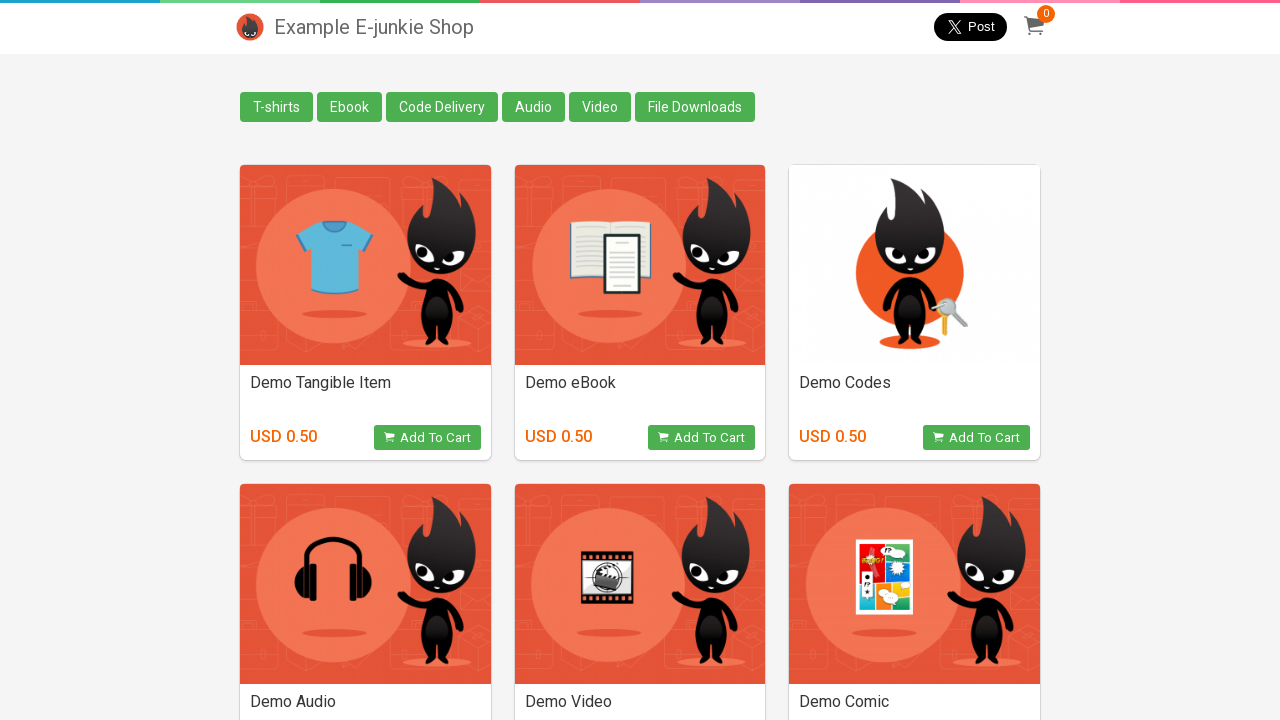

Clicked on Contact Us link at (250, 690) on text=' Contact Us'
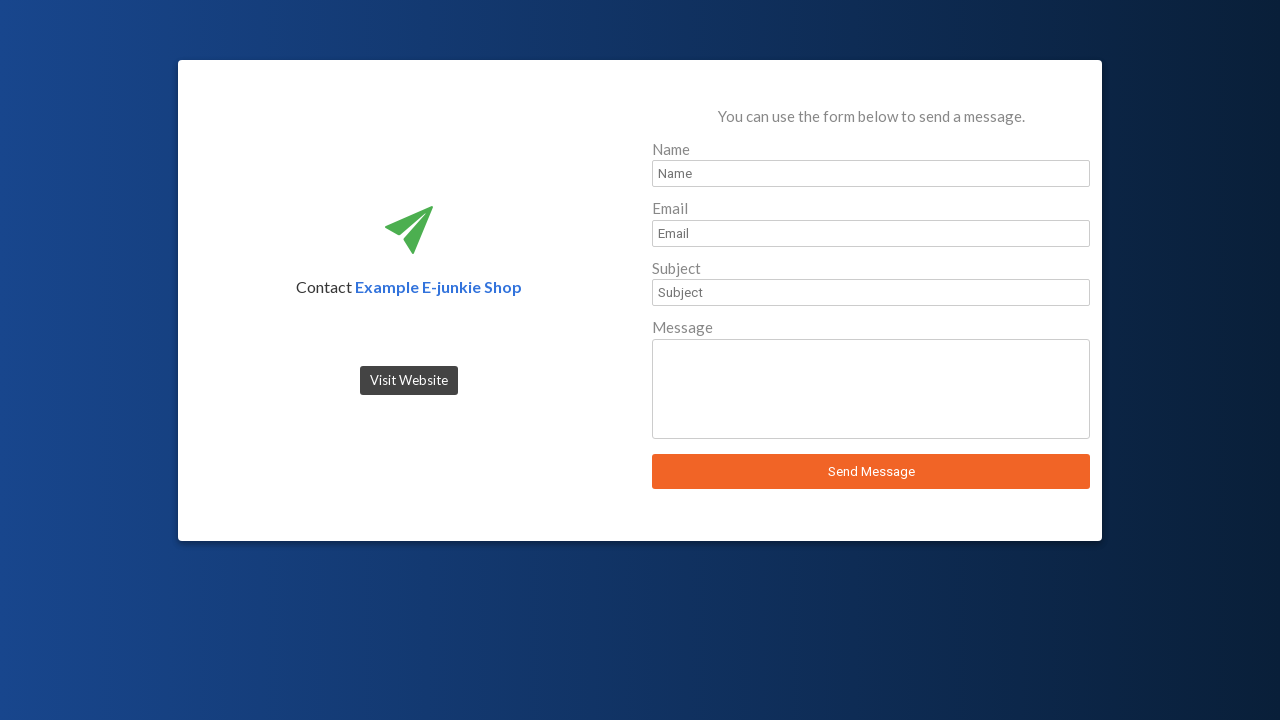

Filled in Name field with 'Michael Johnson' on #sender_name
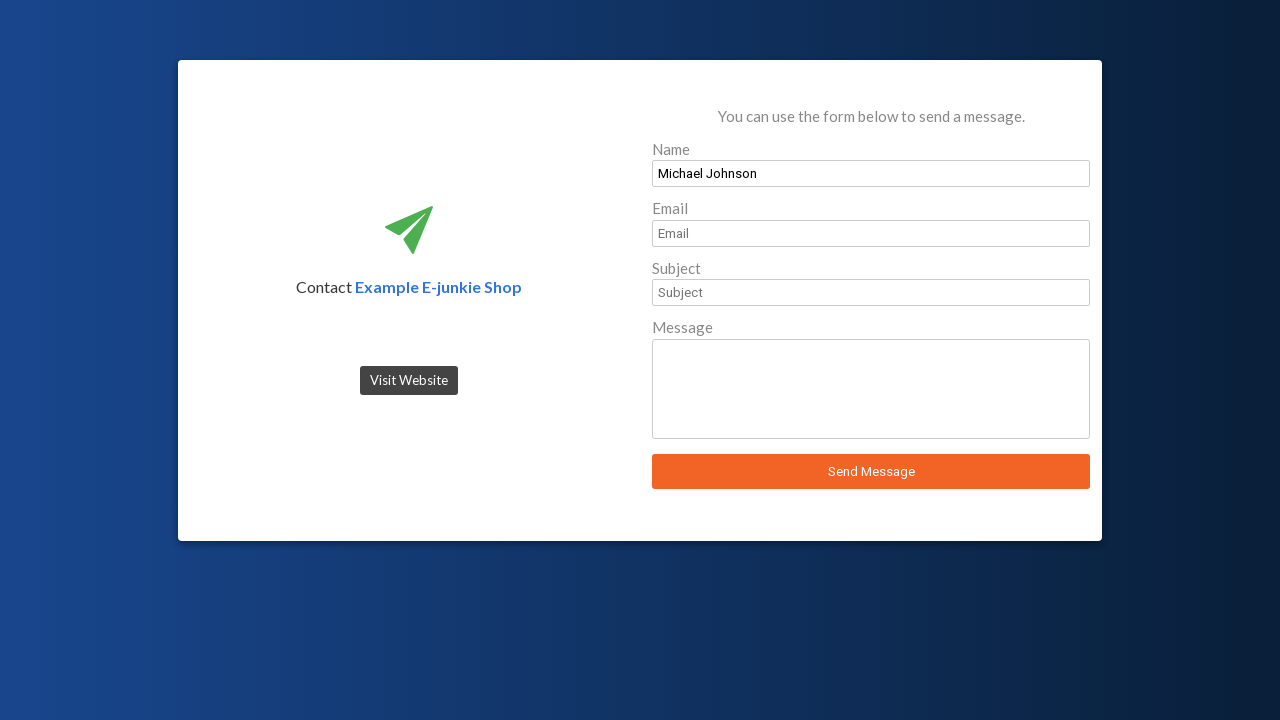

Filled in Email field with 'mjohnson@example.com' on #sender_email
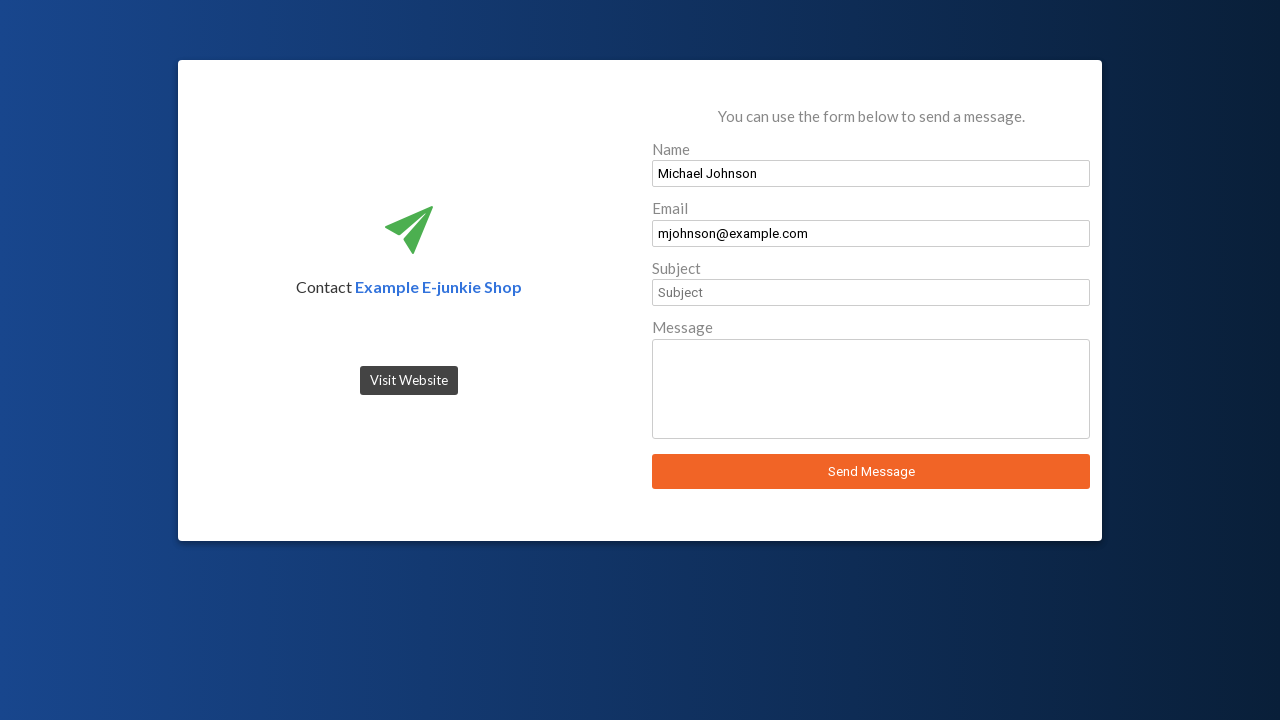

Filled in Subject field with 'General Inquiry' on #sender_subject
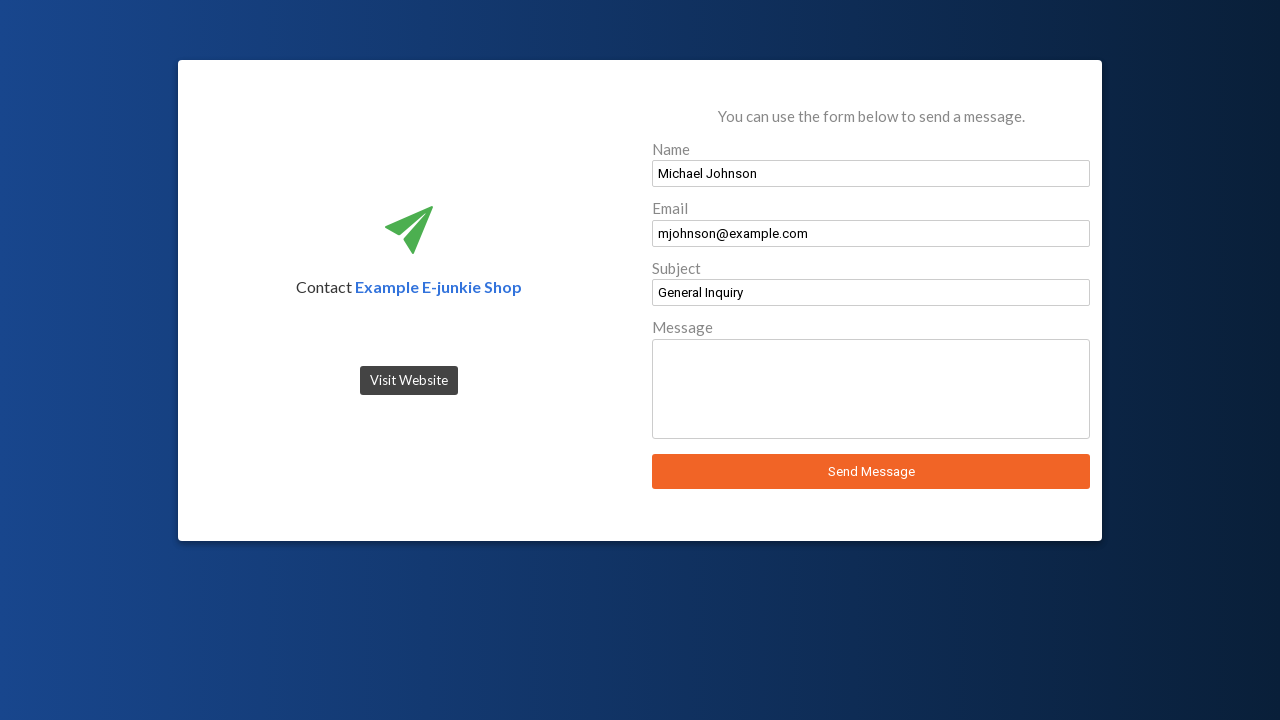

Filled in Message field with test message on #sender_message
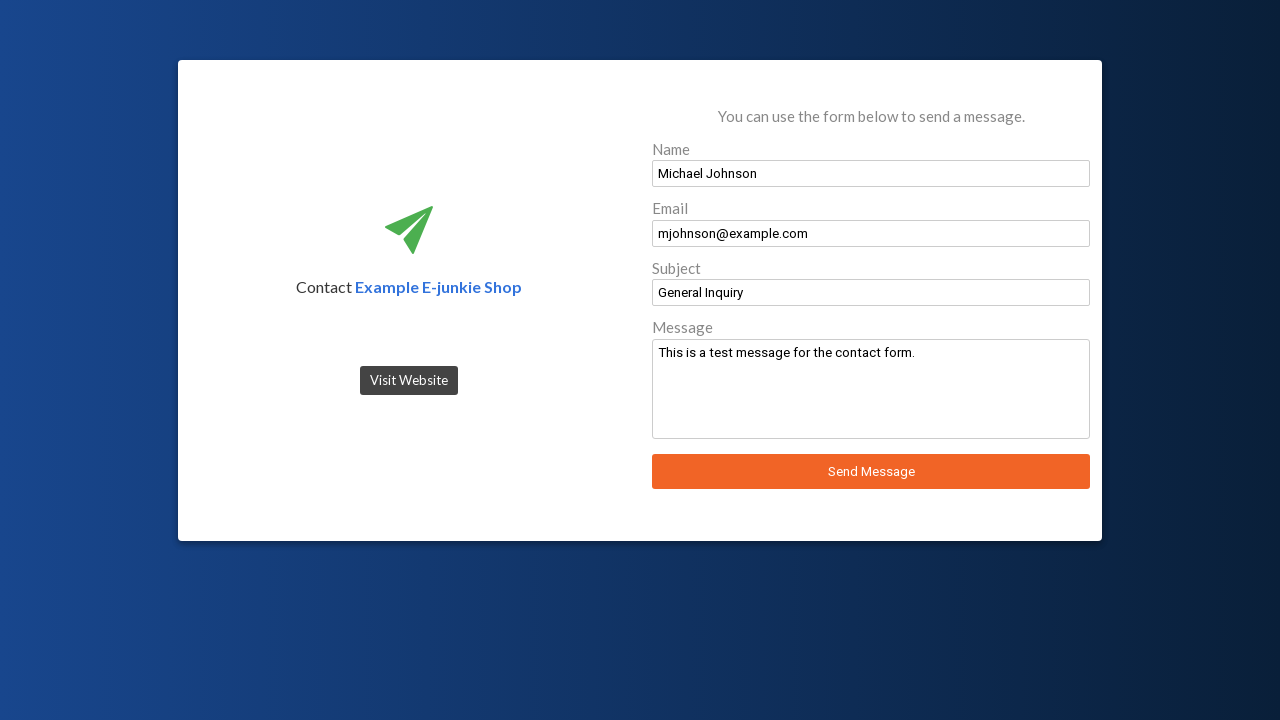

Clicked Send button to submit Contact Us form at (871, 472) on #send_message_button
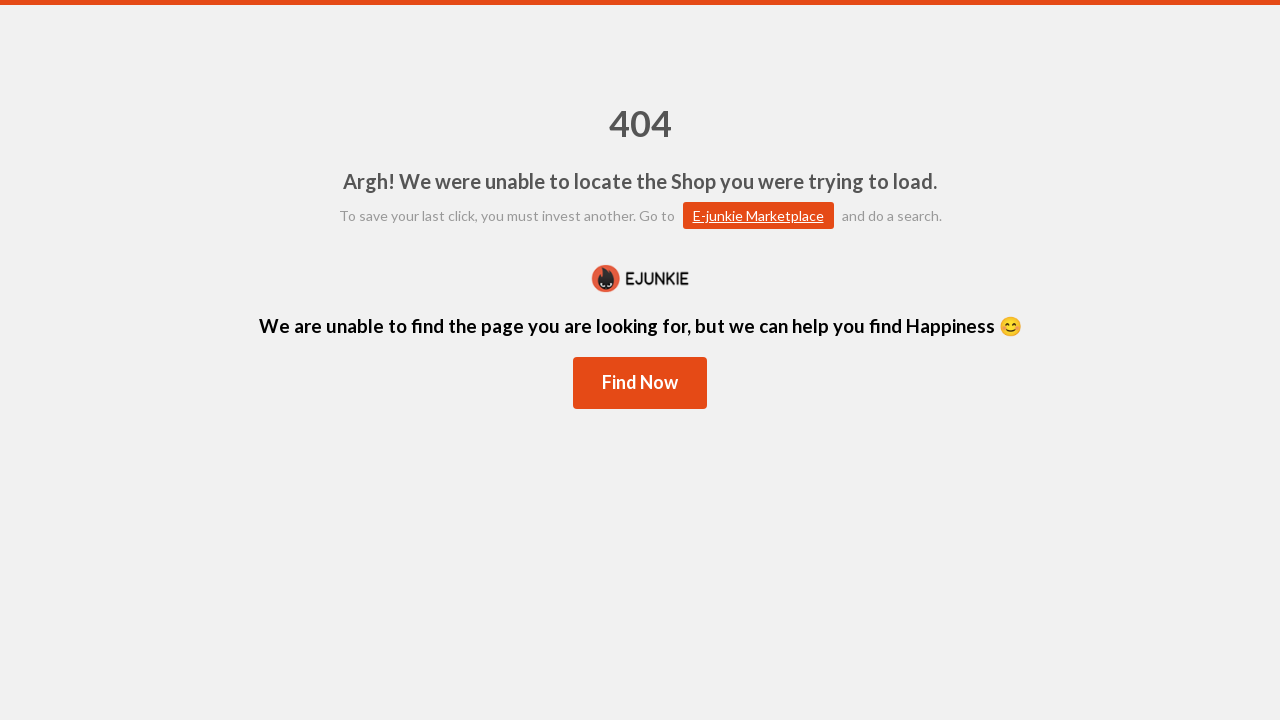

Set up dialog handler to accept alerts
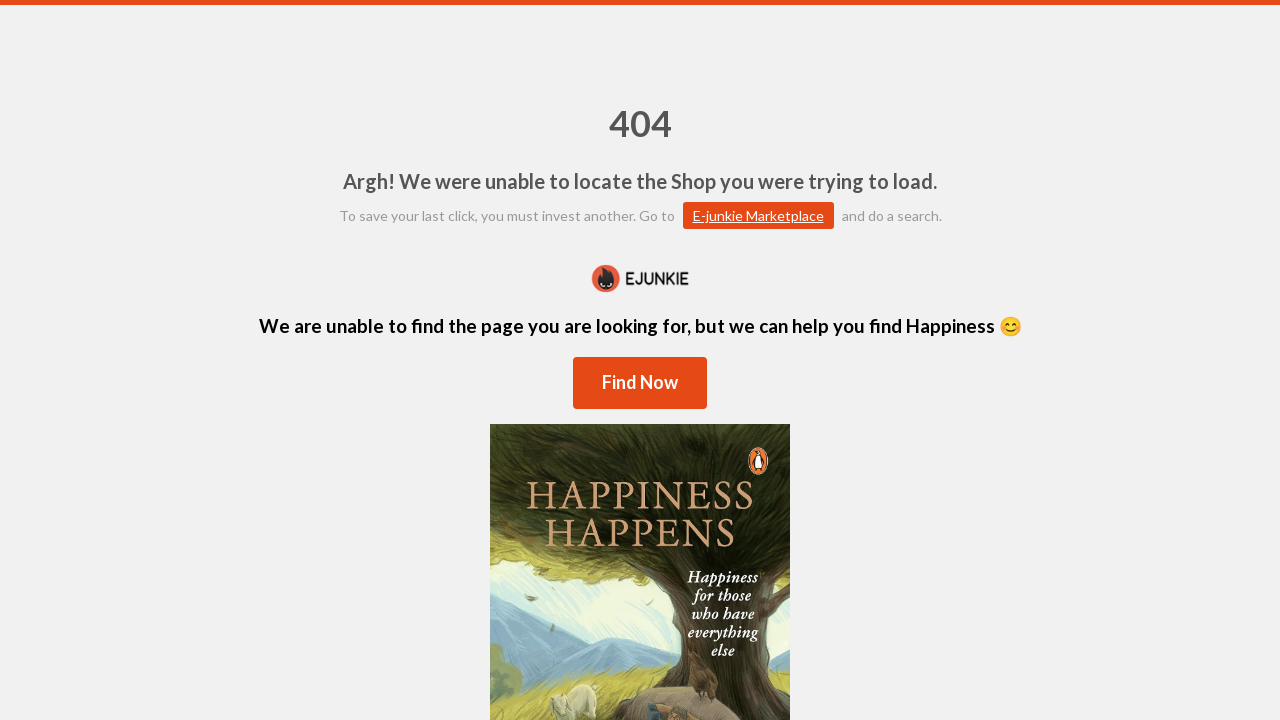

Waited 2 seconds for form submission to complete
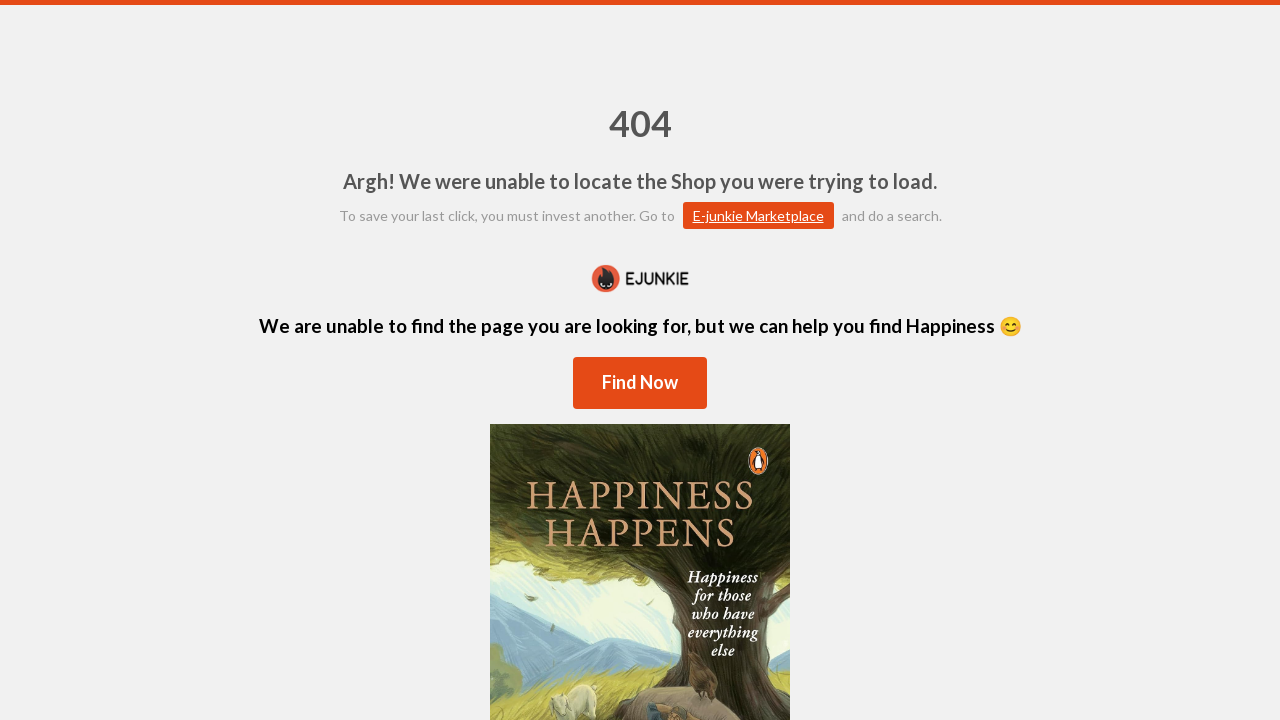

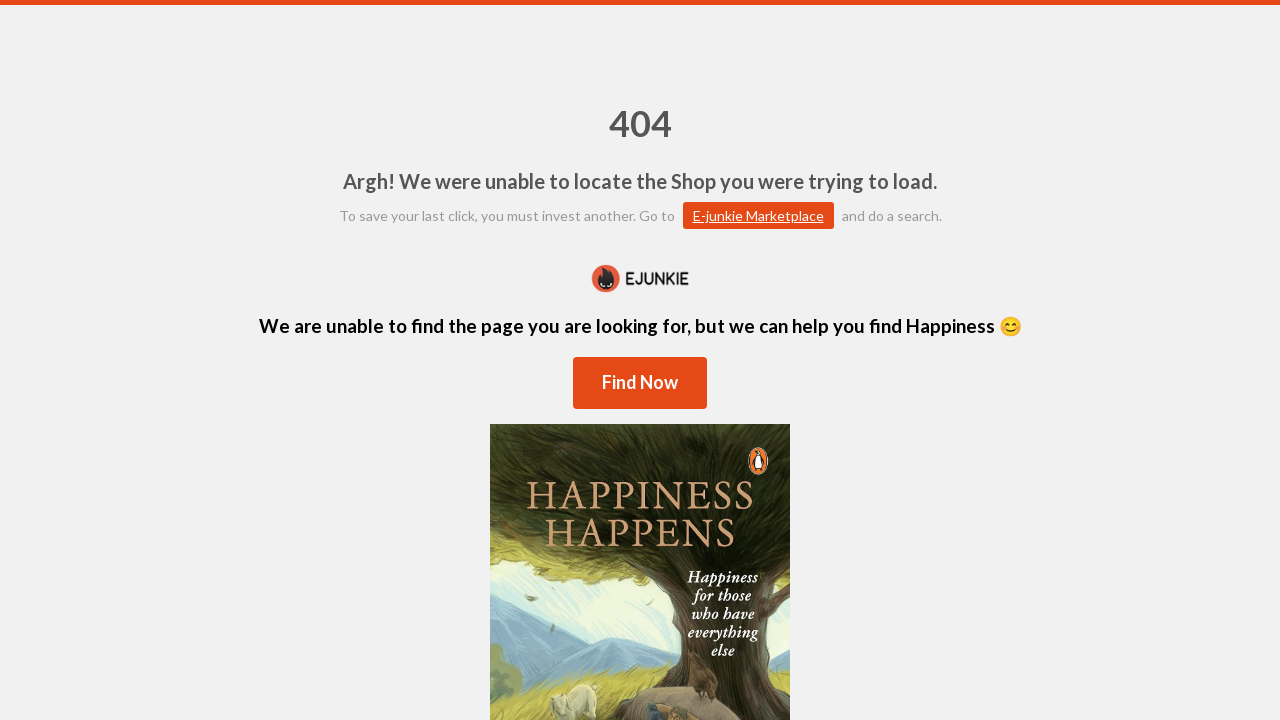